Tests clicking a button with a dynamic ID that changes on each page load

Starting URL: http://uitestingplayground.com/

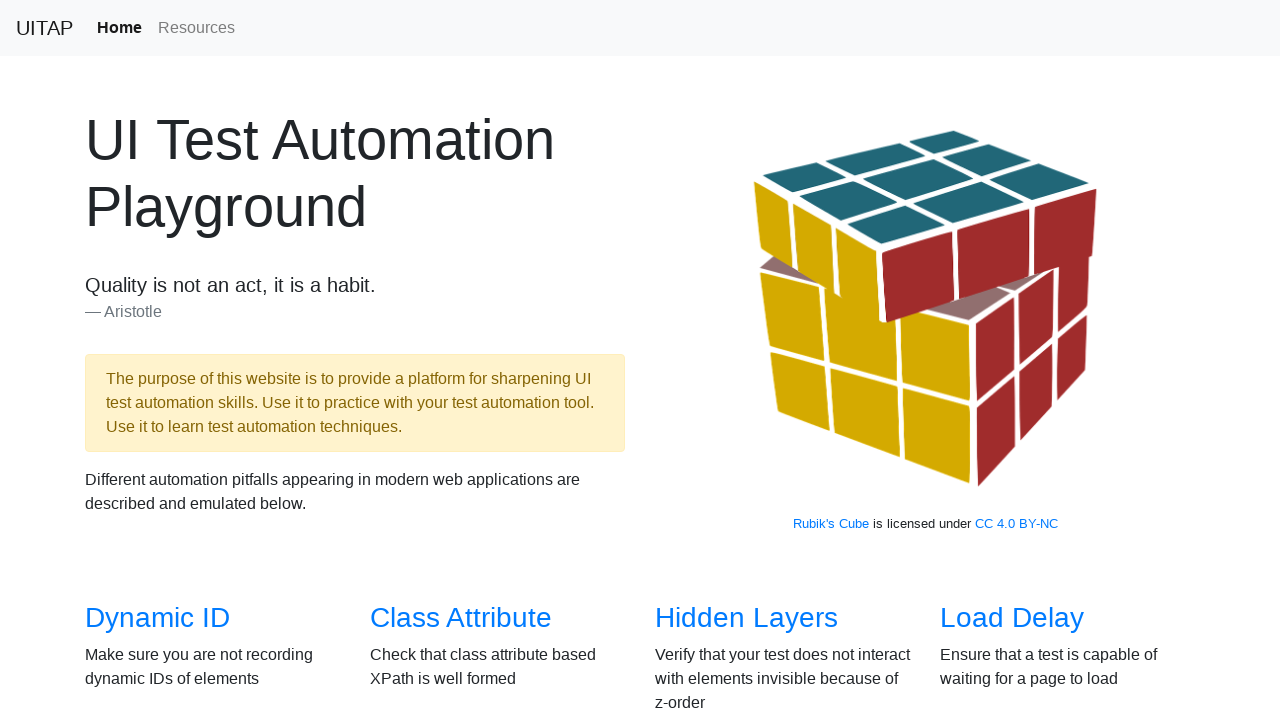

Clicked on Dynamic ID test link at (158, 618) on a[href='/dynamicid']
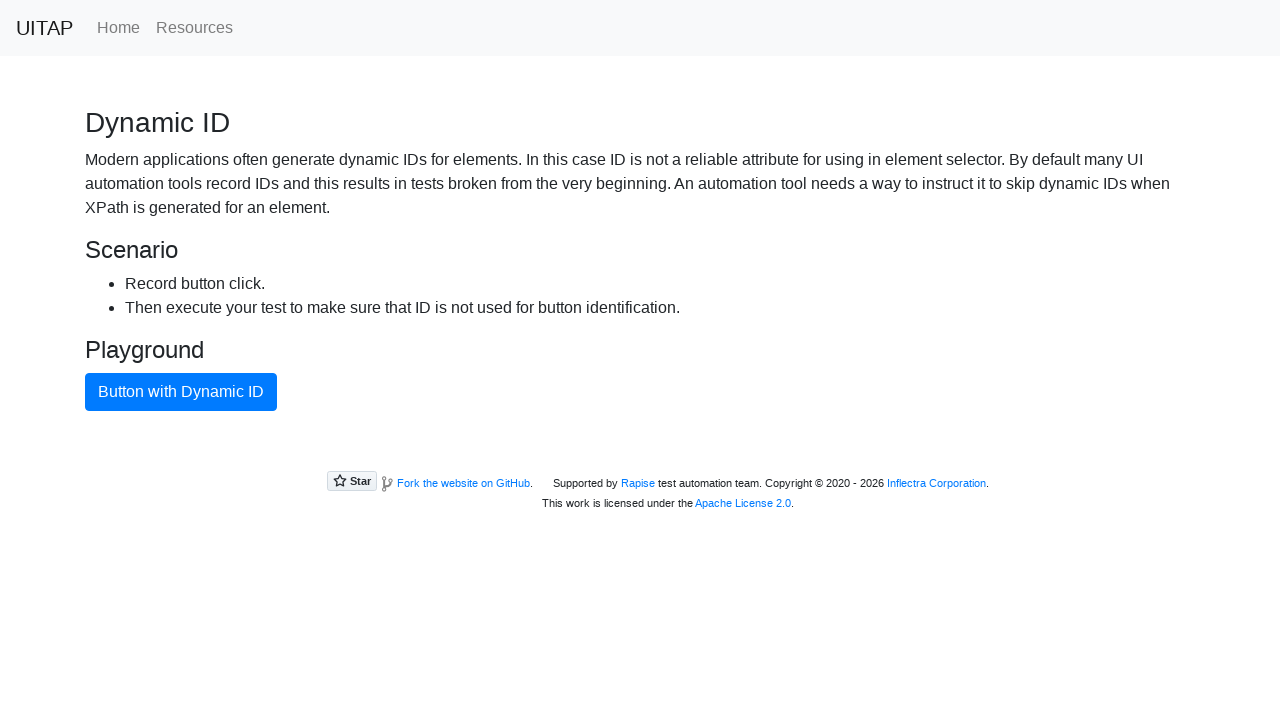

Clicked the button with dynamic ID at (181, 392) on button.btn-primary
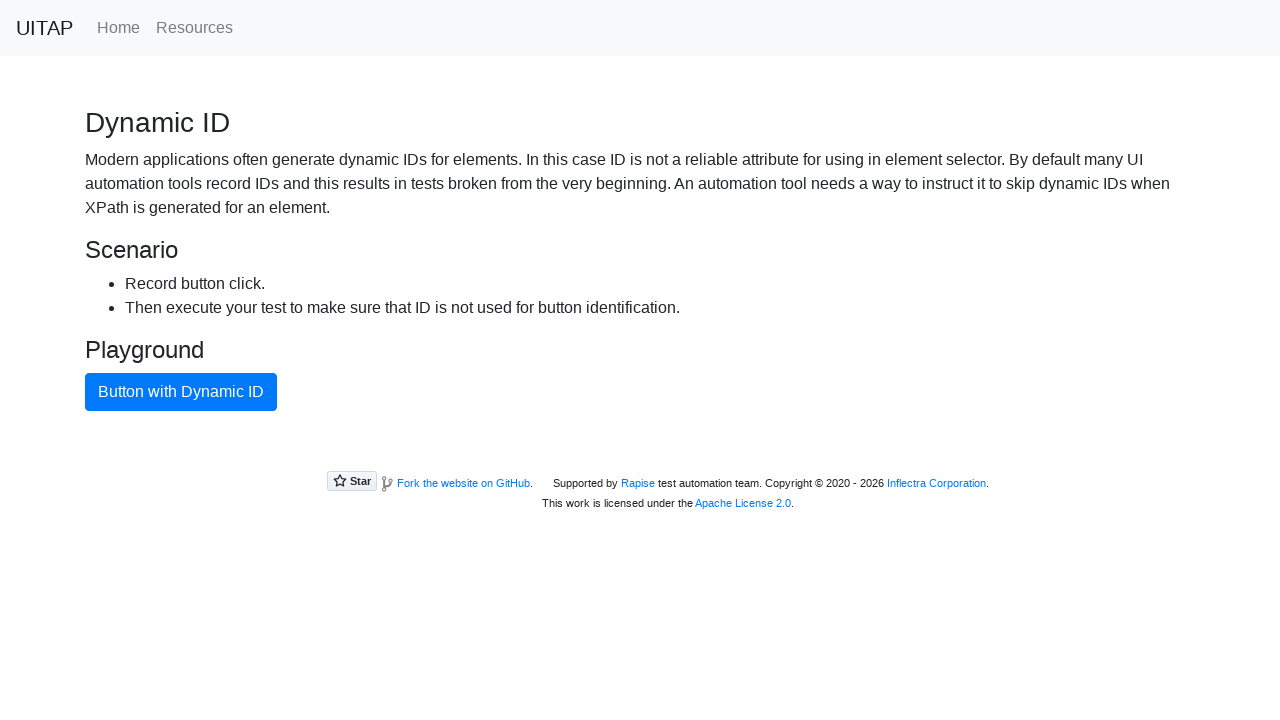

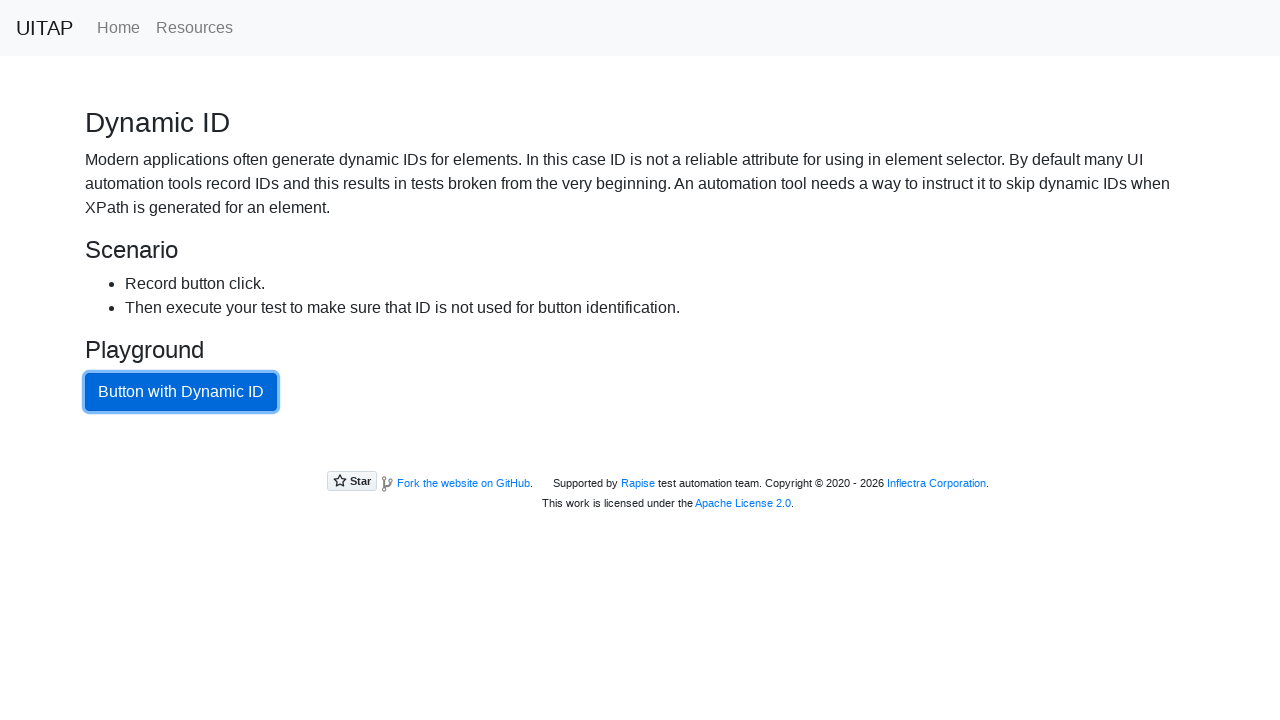